Tests various JavaScript alert types including simple alerts, timed alerts, confirmation boxes, and prompt boxes by triggering each and interacting with them

Starting URL: https://demoqa.com/alerts

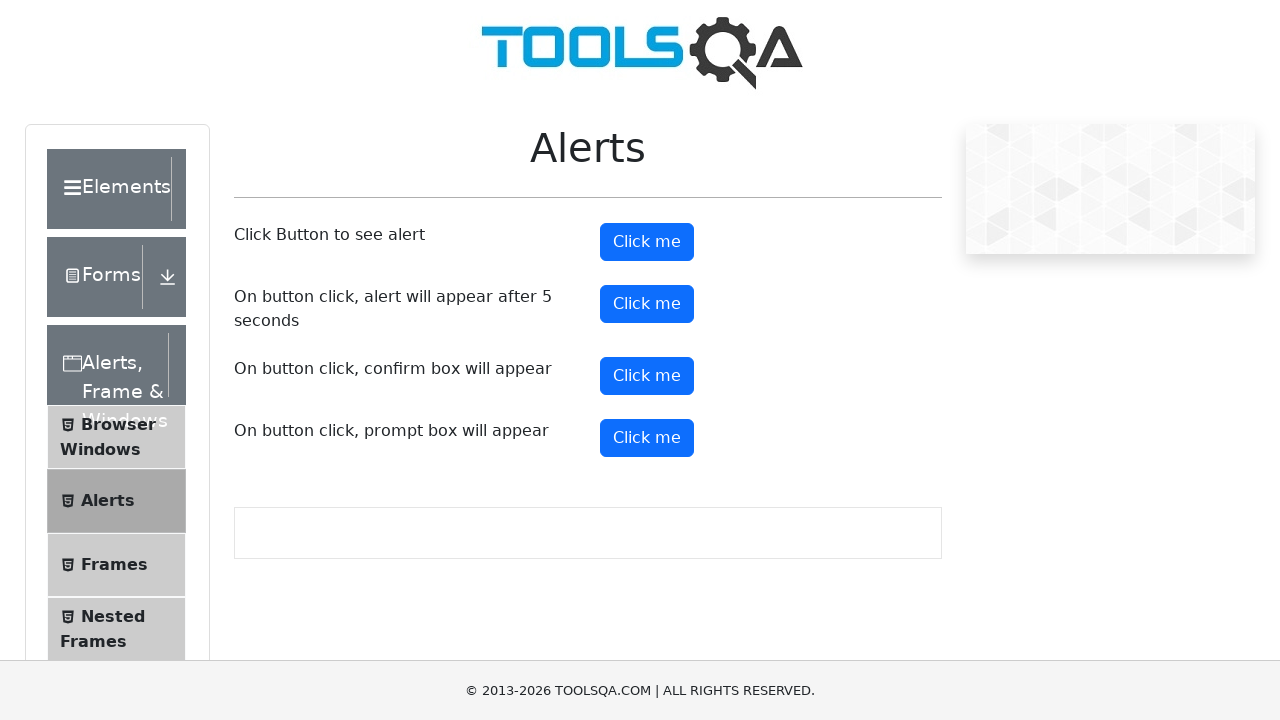

Scrolled page down to make alert buttons visible
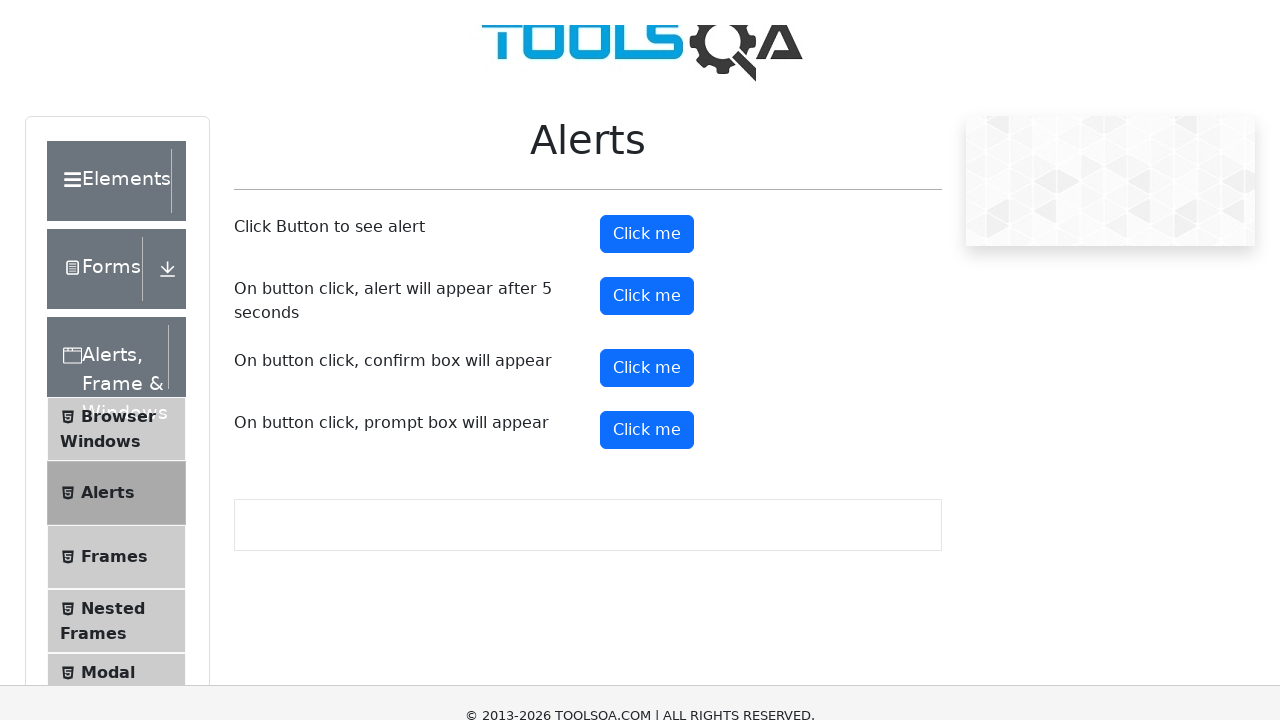

Clicked simple alert button at (647, 142) on button#alertButton
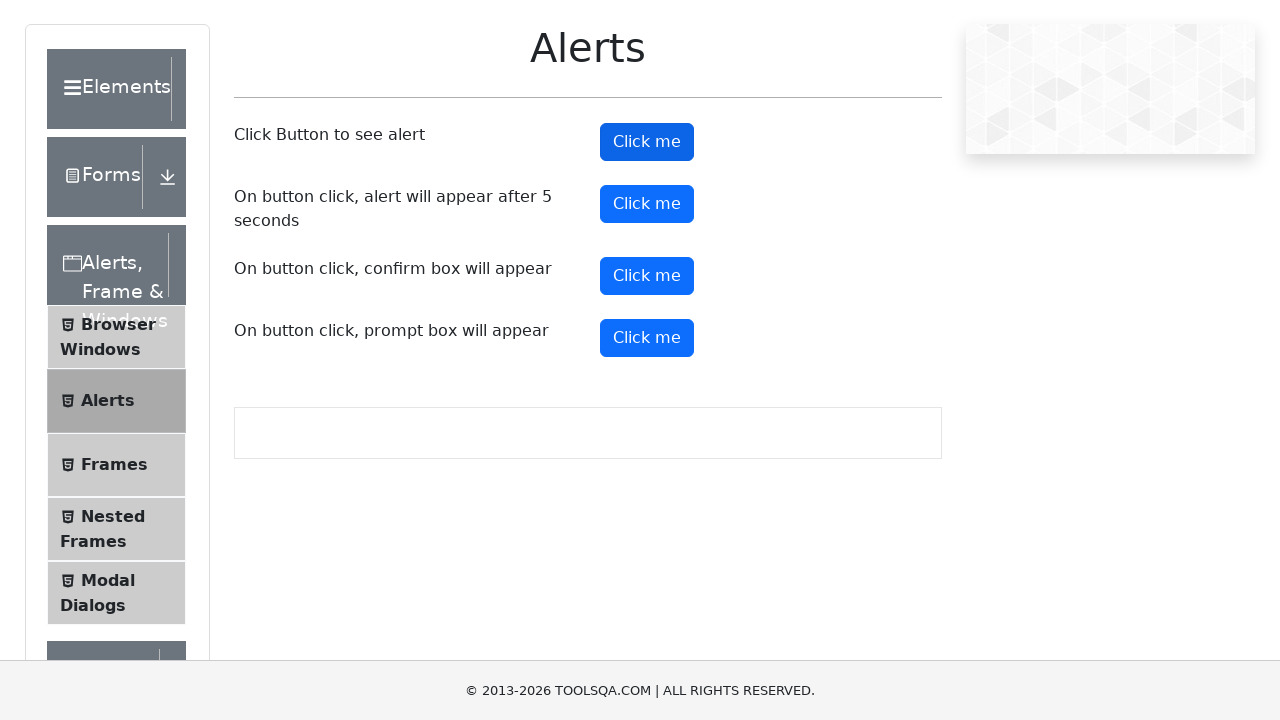

Set up dialog handler and accepted simple alert
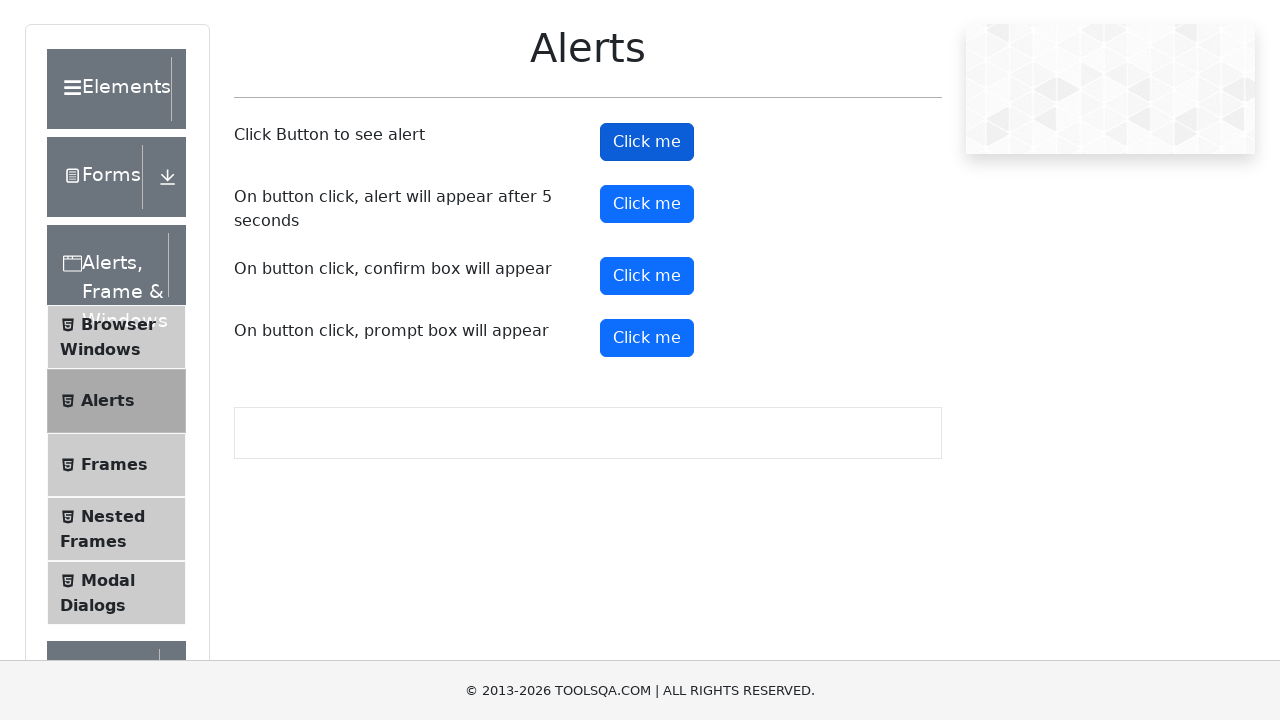

Clicked timed alert button at (647, 204) on button#timerAlertButton
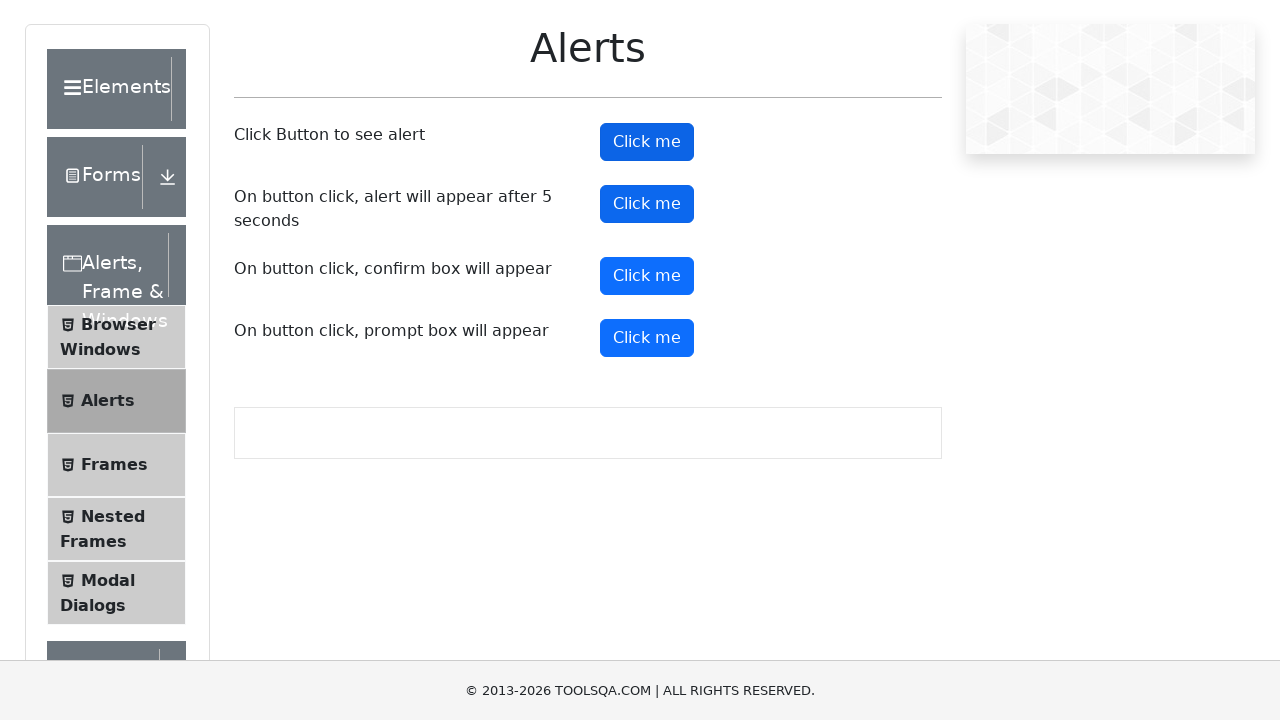

Waited 6 seconds for timed alert to appear
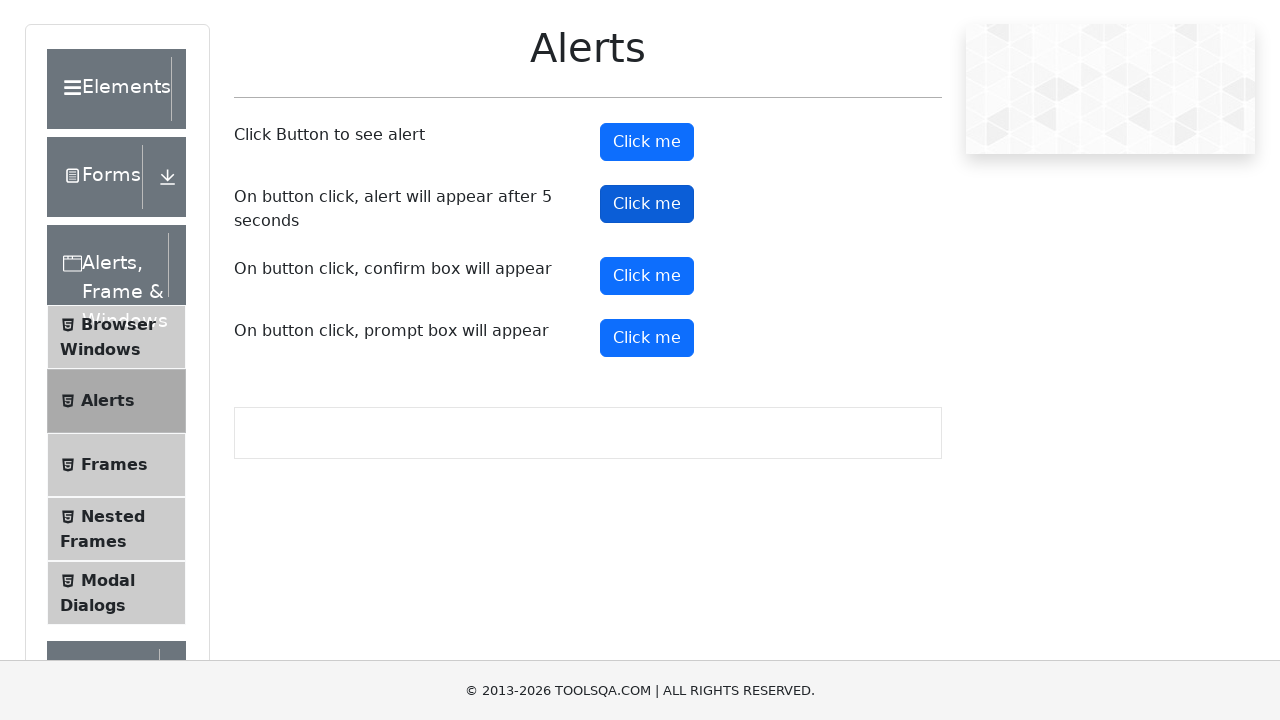

Clicked confirmation box button at (647, 276) on button#confirmButton
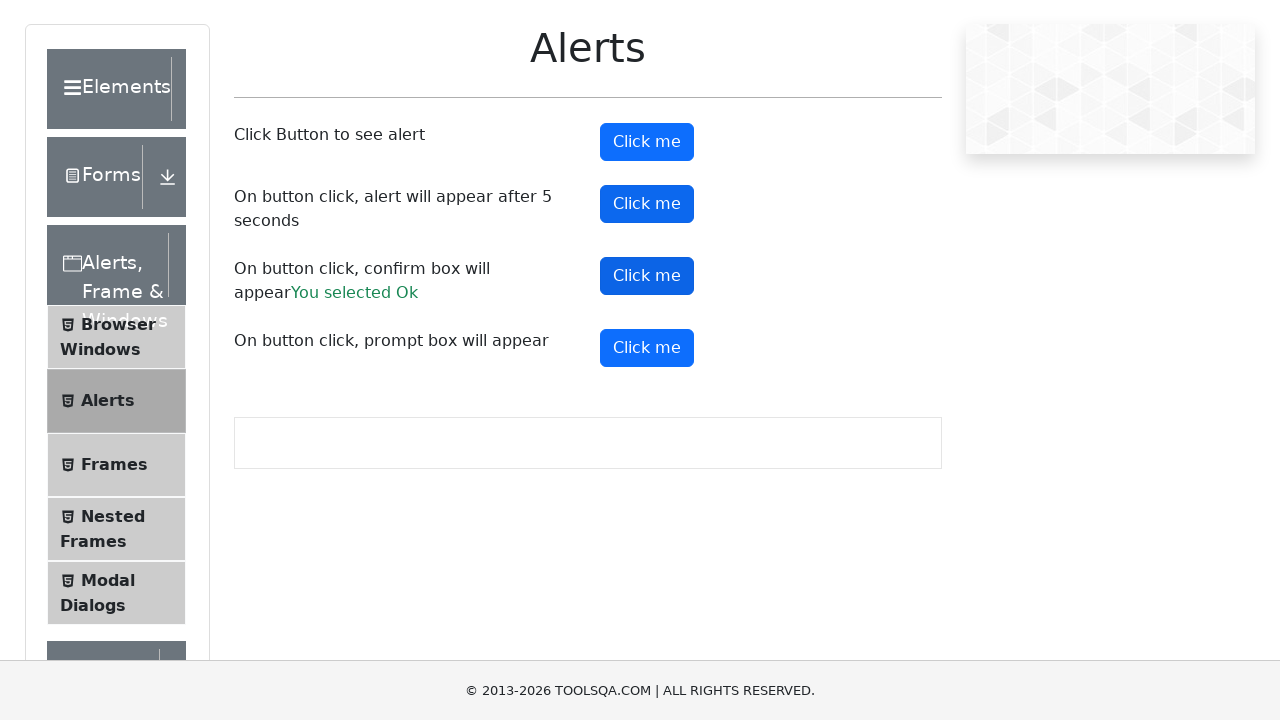

Set up dialog handler for prompt box to accept with text 'VIGNESHKUMAR'
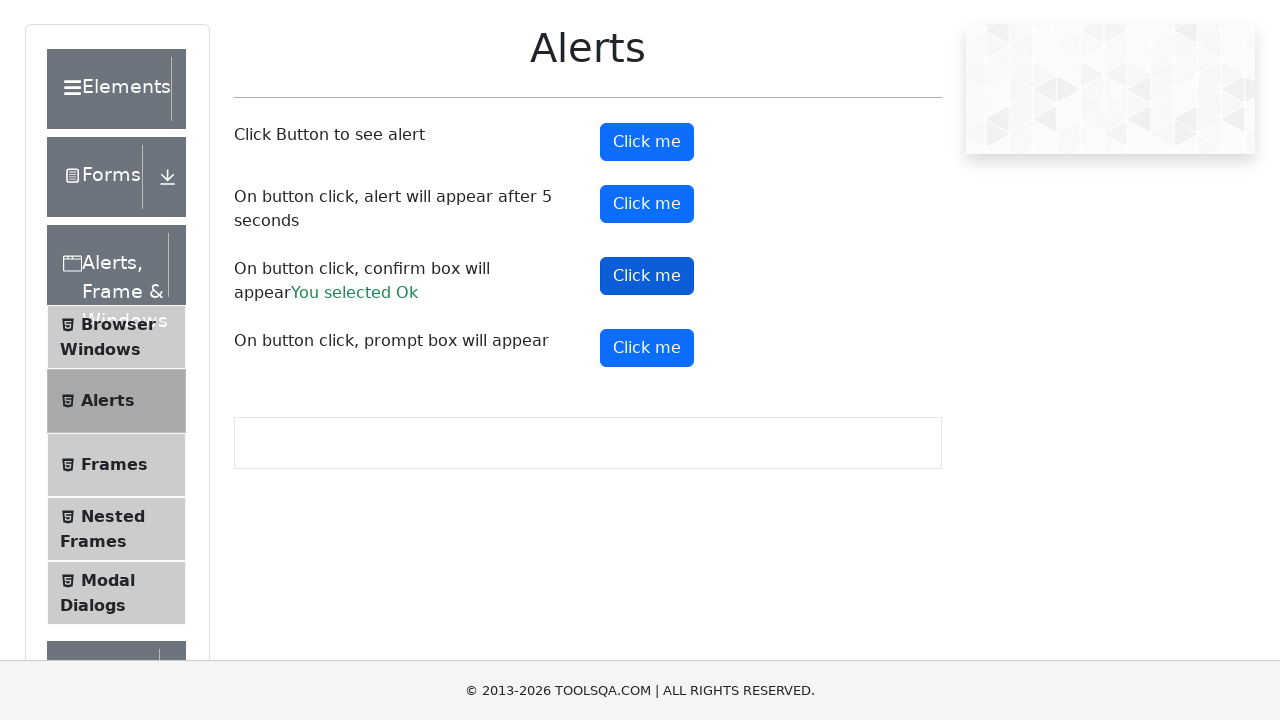

Clicked prompt box button and submitted text response at (647, 348) on button#promtButton
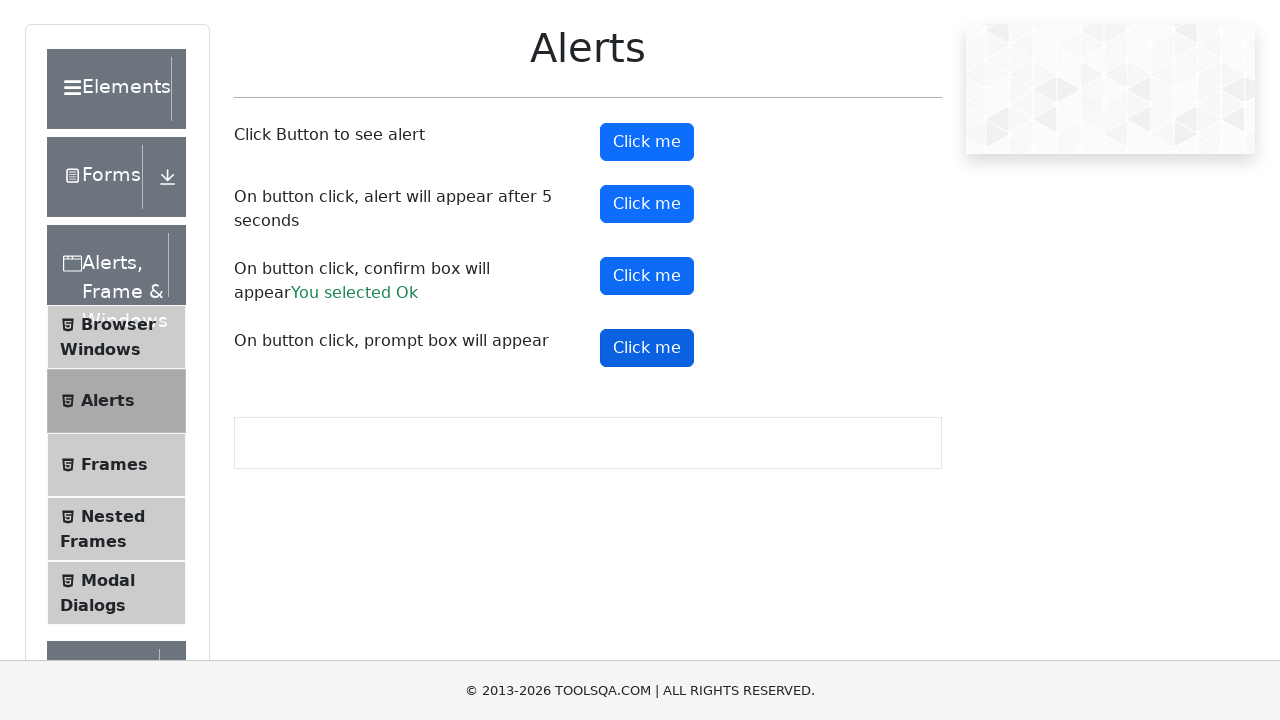

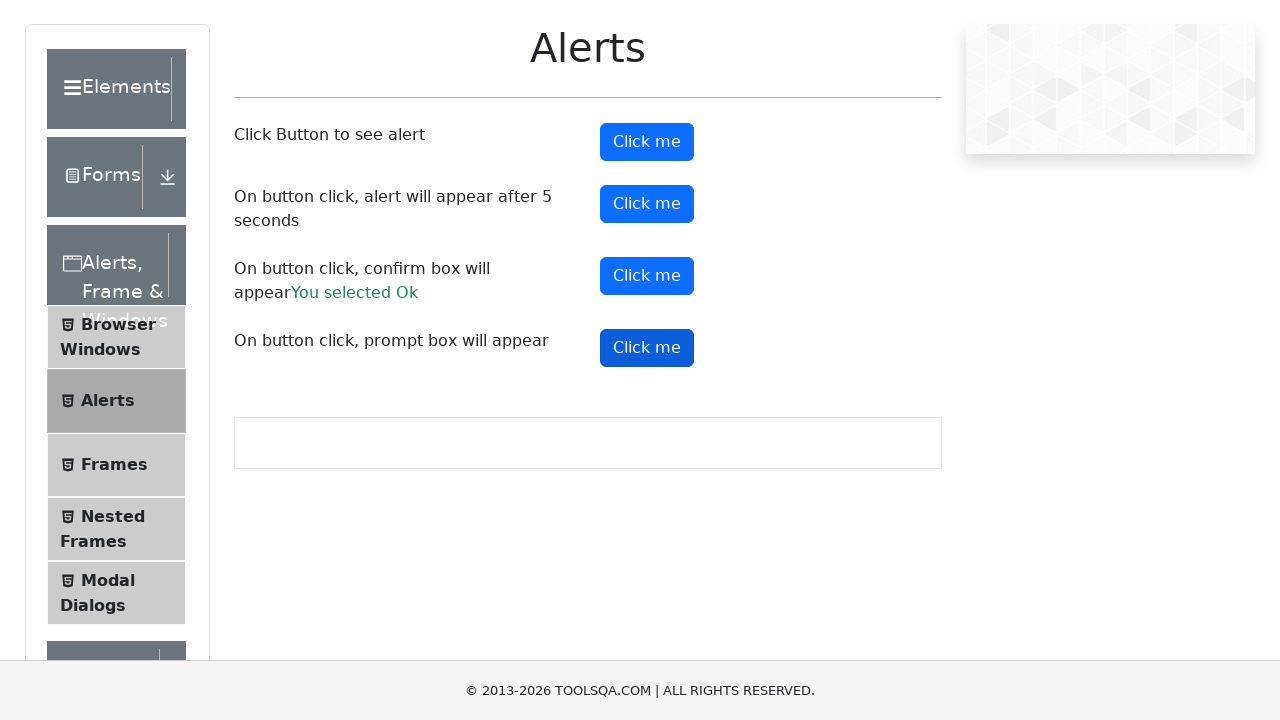